Fills out the complete practice form including name, email, gender, hobbies, picture upload, state/city selection, subjects, and submits the form to verify successful submission.

Starting URL: https://demoqa.com/automation-practice-form

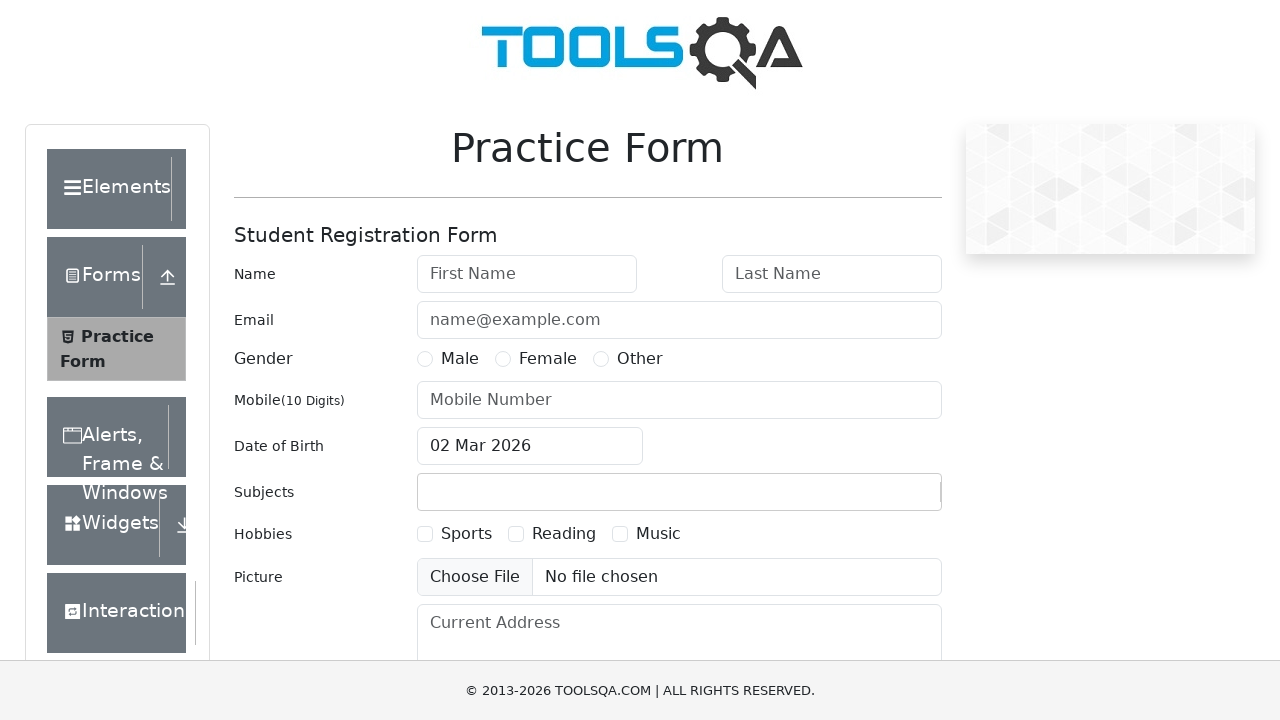

Filled first name field with 'Carlos' on #firstName
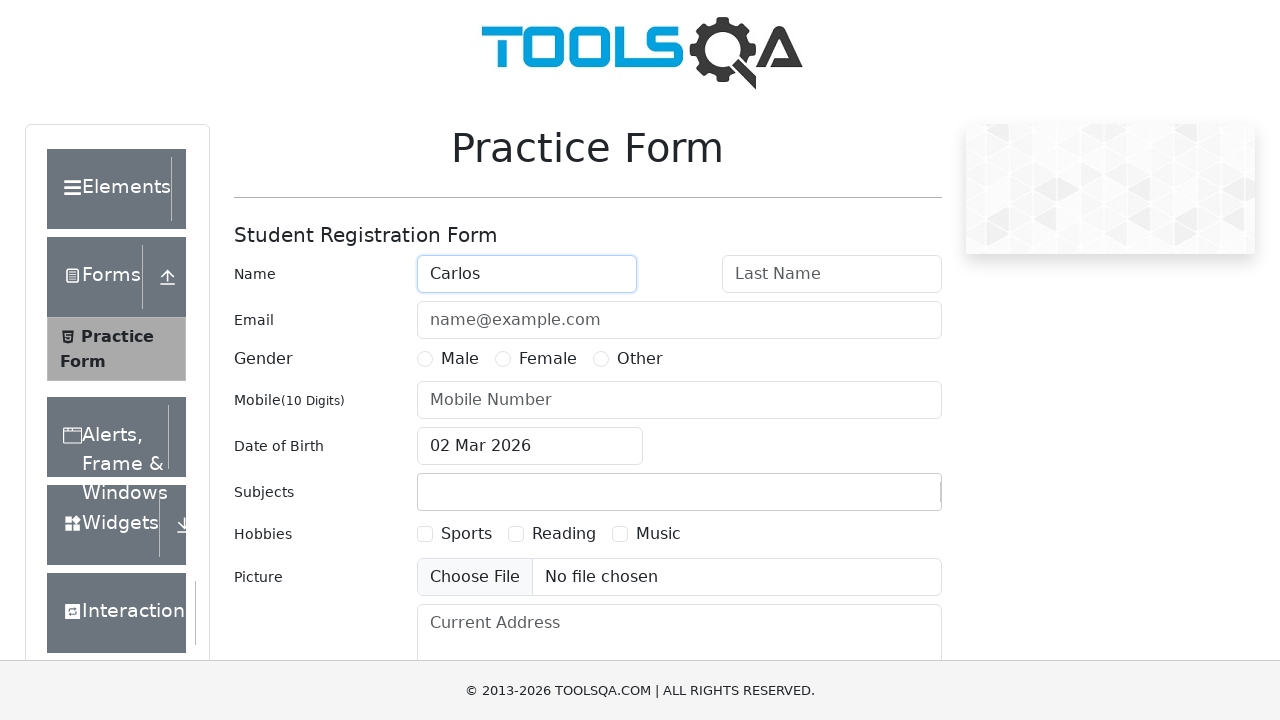

Filled last name field with 'Martinez' on #lastName
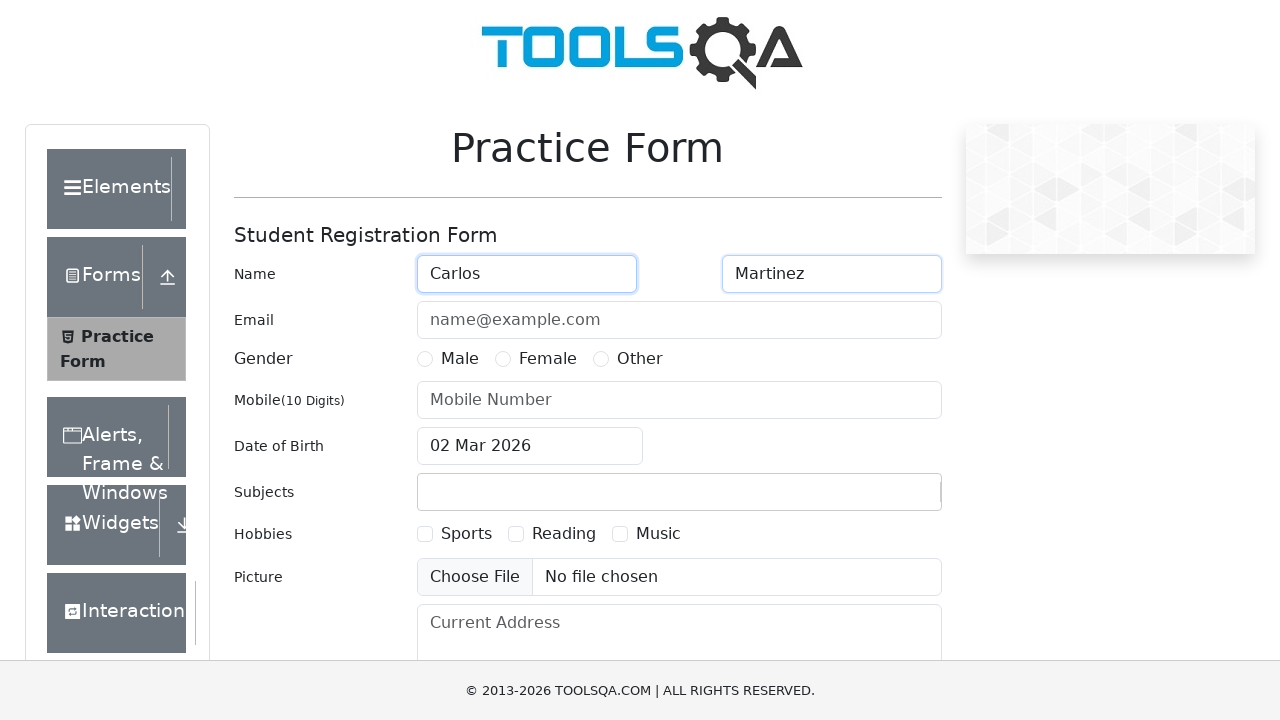

Filled email field with 'carlos.martinez@example.com' on #userEmail
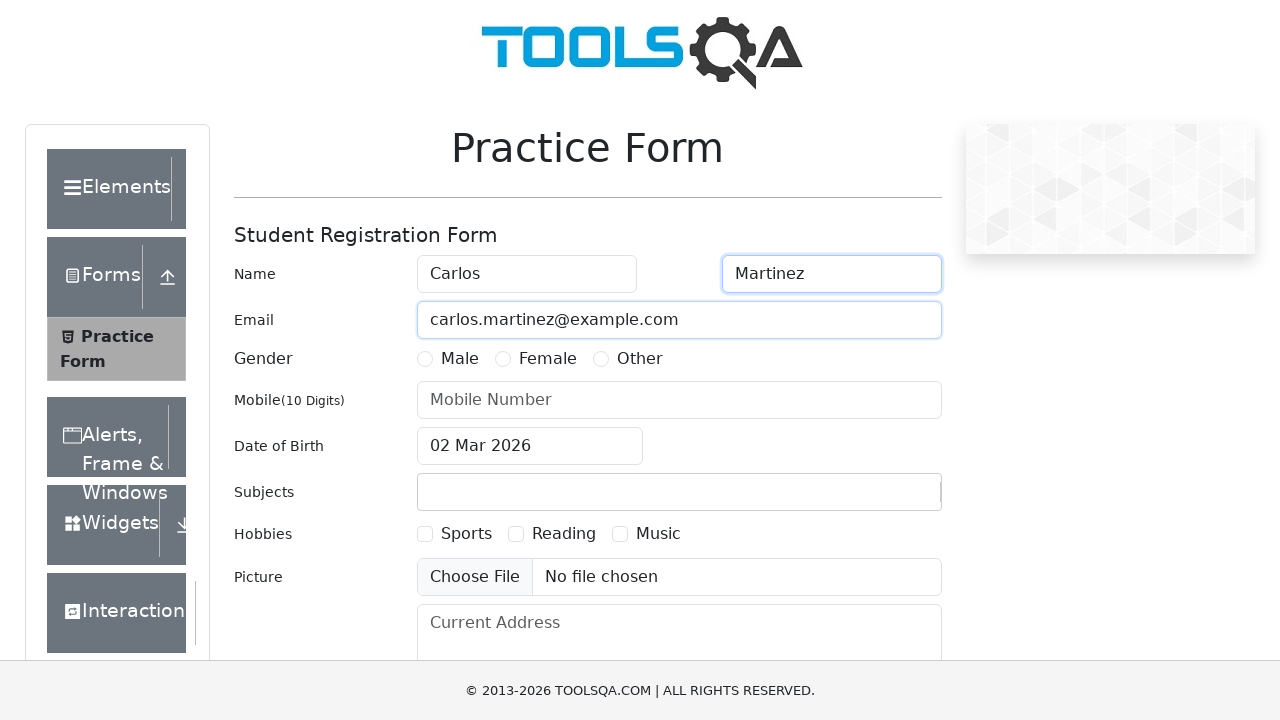

Selected Male gender option at (460, 359) on label[for='gender-radio-1']
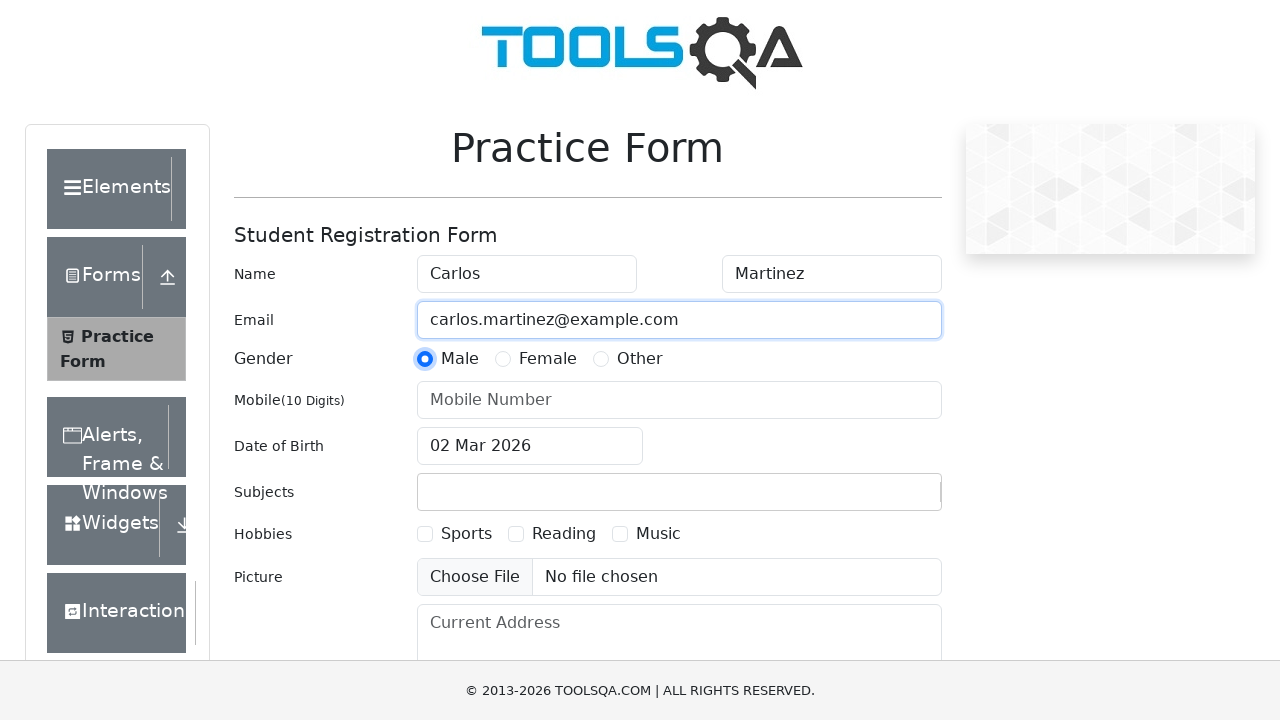

Filled mobile number field with '3125678901' on #userNumber
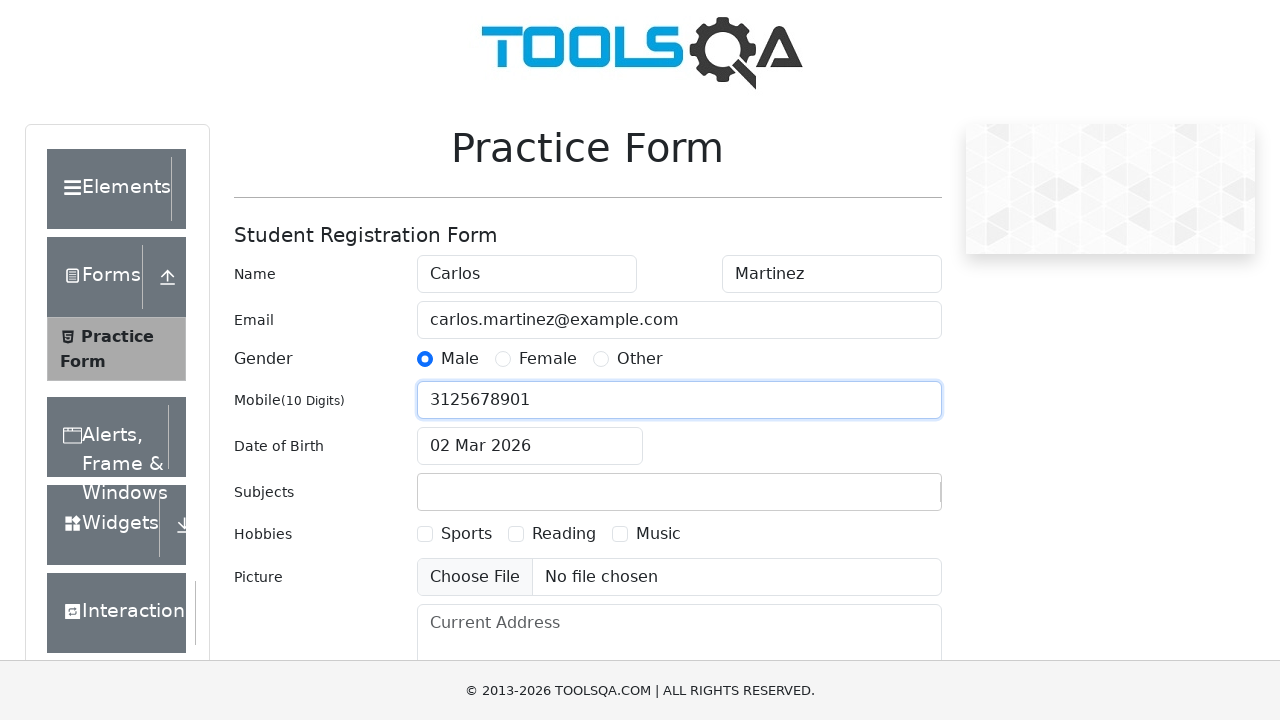

Clicked date of birth input field to open date picker at (530, 446) on #dateOfBirthInput
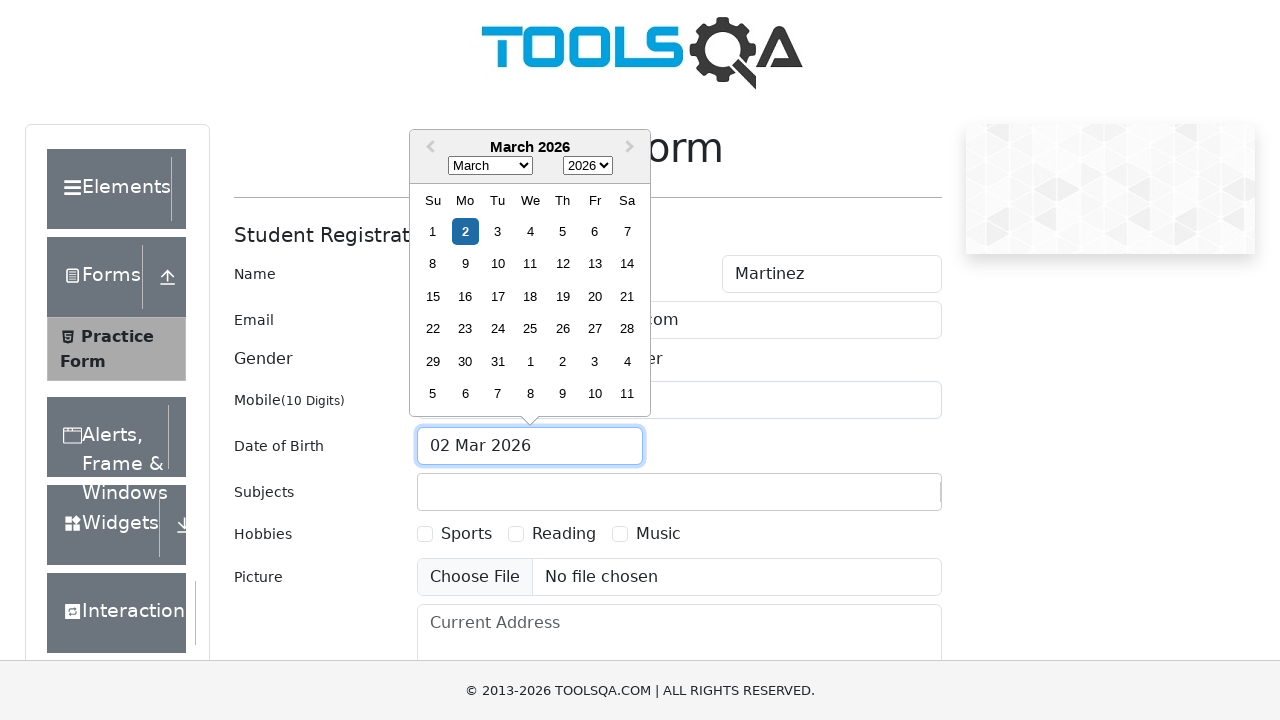

Selected month 5 (June) from date picker on .react-datepicker__month-select
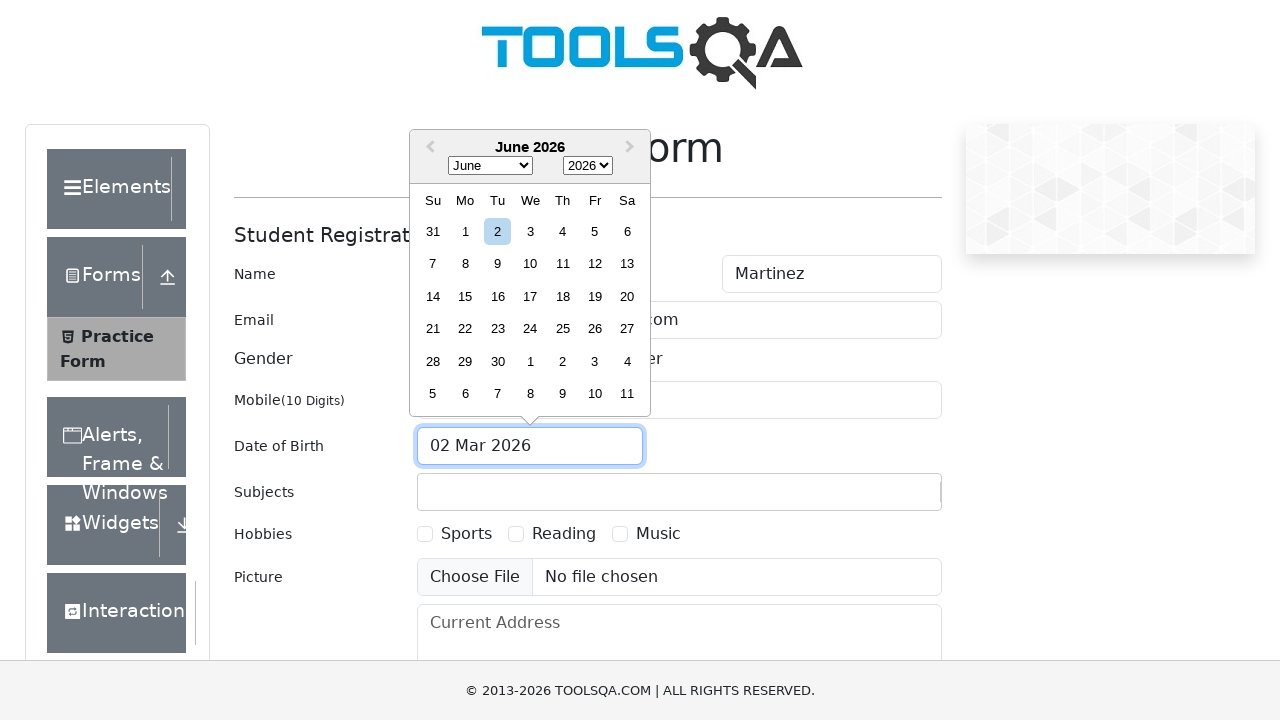

Selected year 1990 from date picker on .react-datepicker__year-select
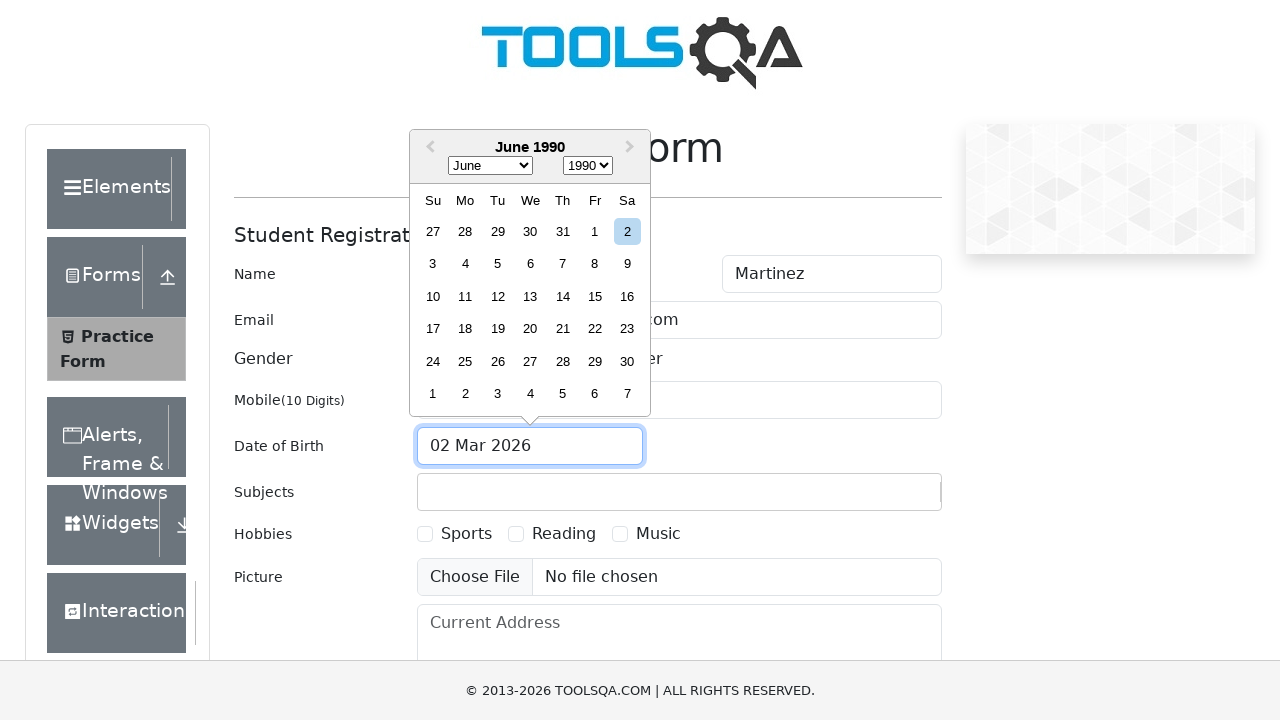

Selected day 15 from date picker at (595, 296) on .react-datepicker__day--015
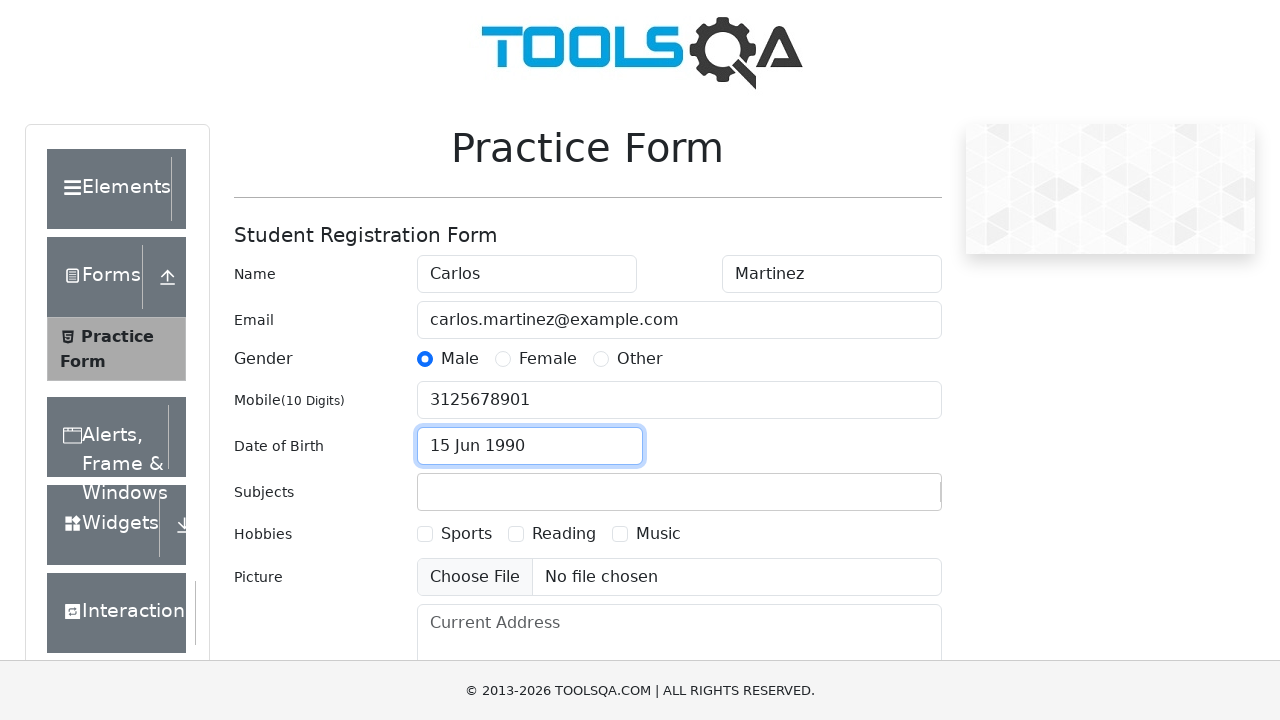

Filled subjects input field with 'Maths' on #subjectsInput
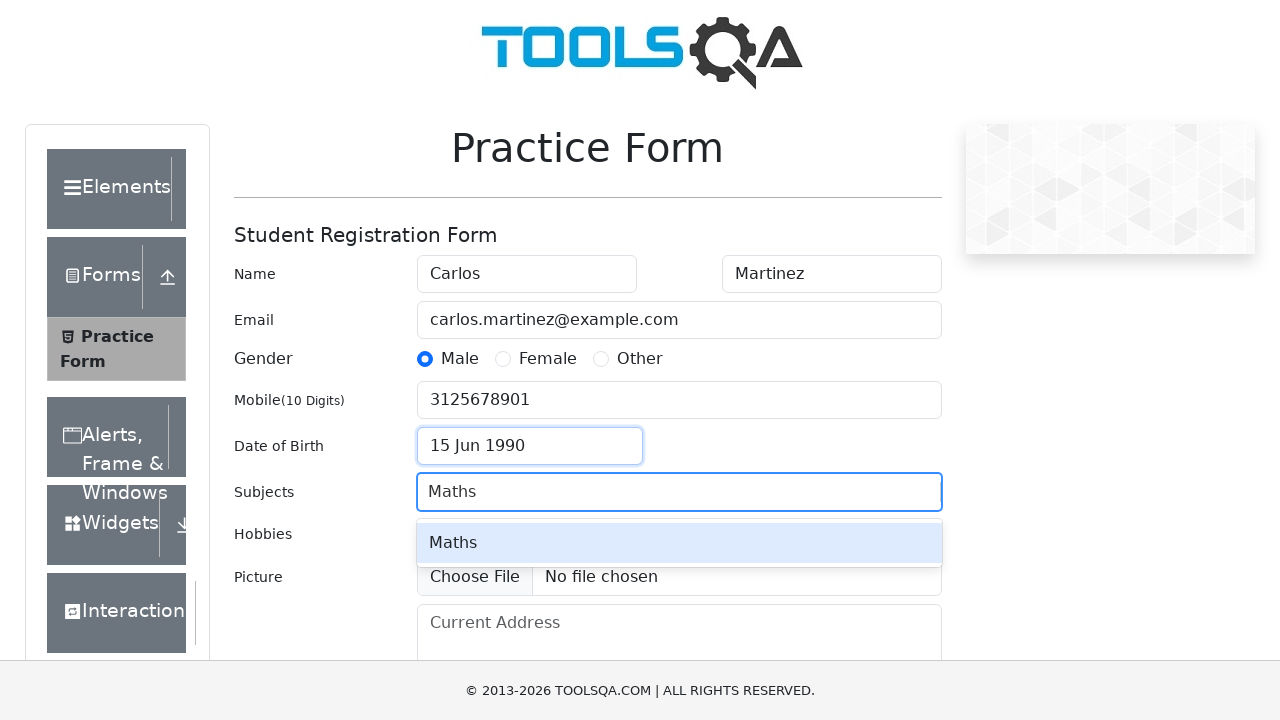

Pressed Enter key to confirm subject selection
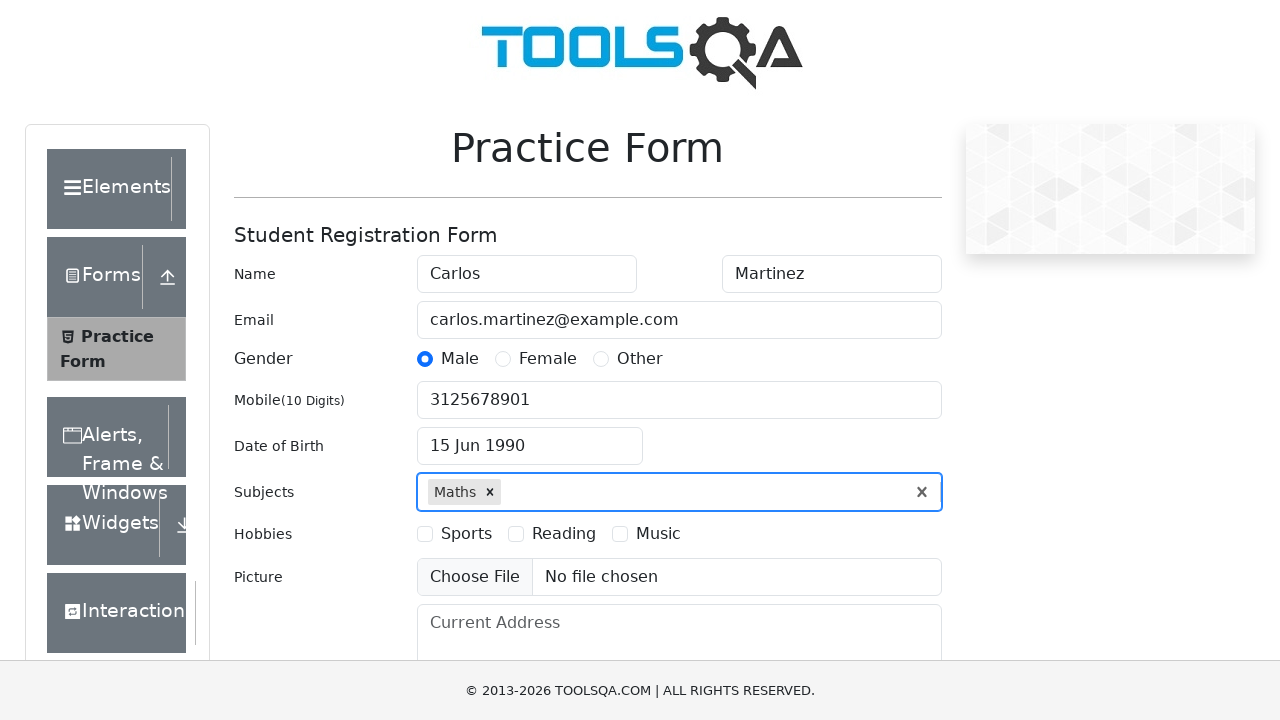

Selected first hobby checkbox at (466, 534) on label[for='hobbies-checkbox-1']
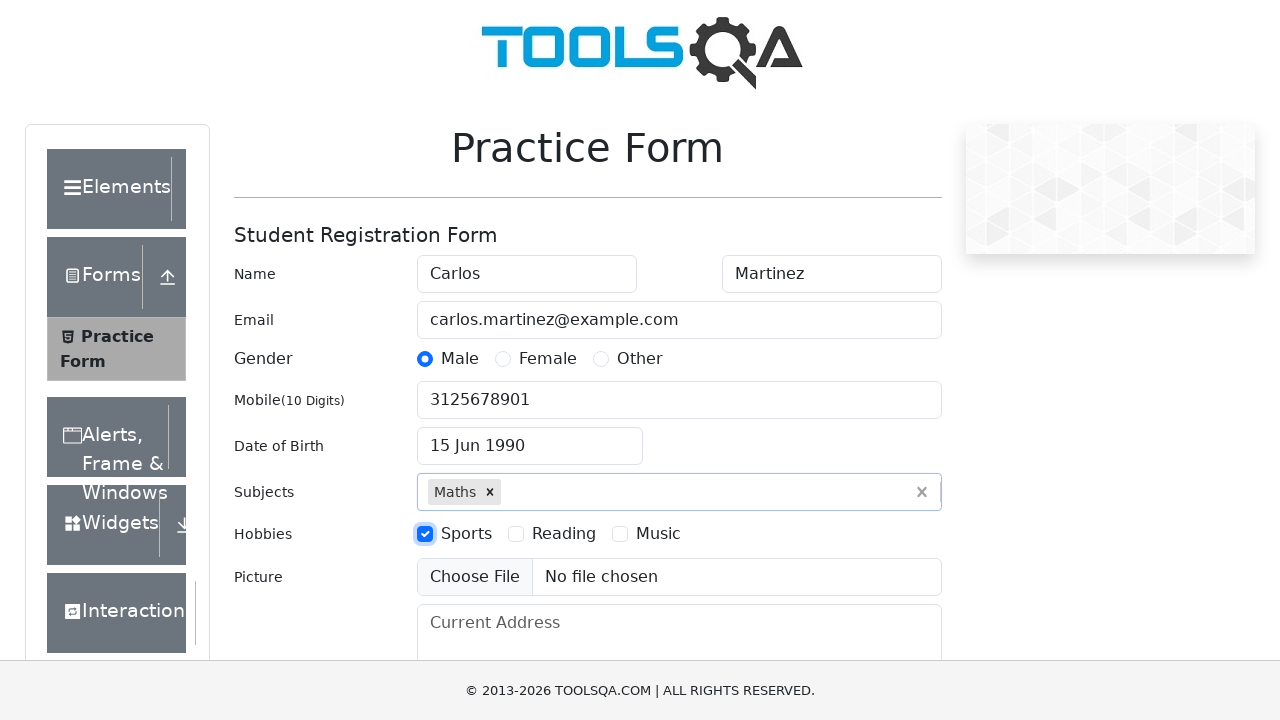

Selected second hobby checkbox at (564, 534) on label[for='hobbies-checkbox-2']
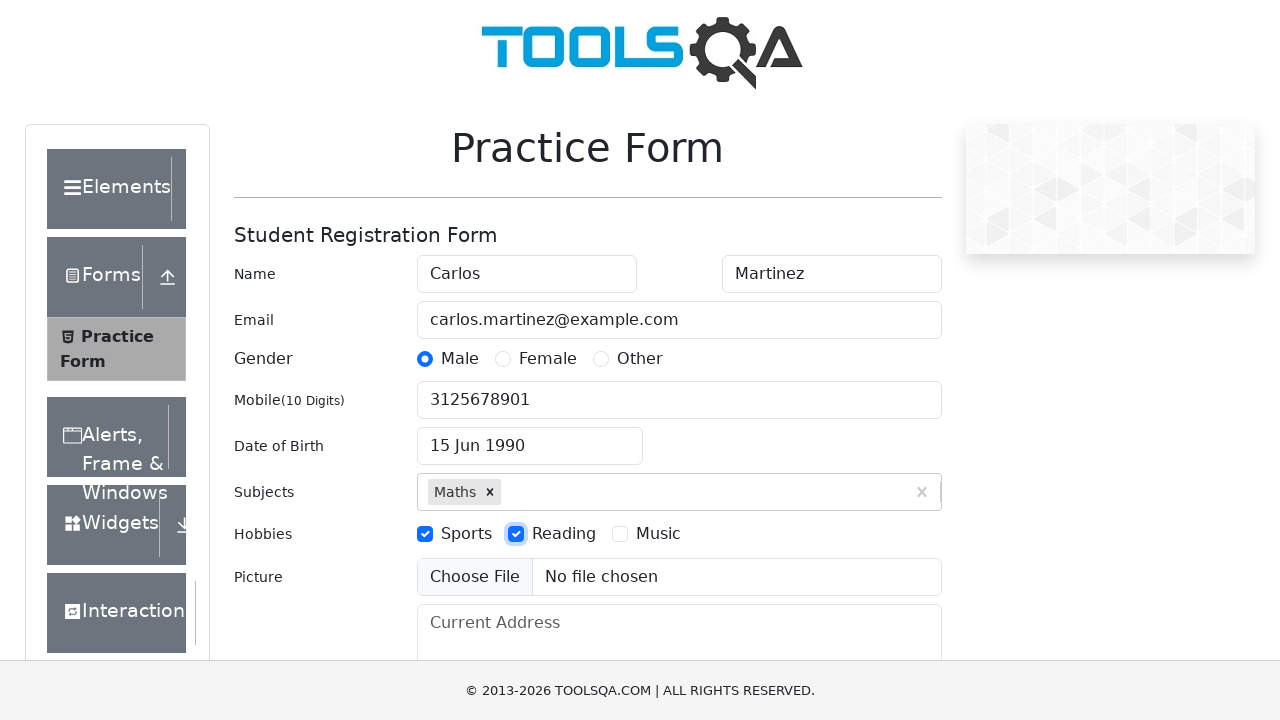

Filled current address field with '123 Test Street, Test City' on #currentAddress
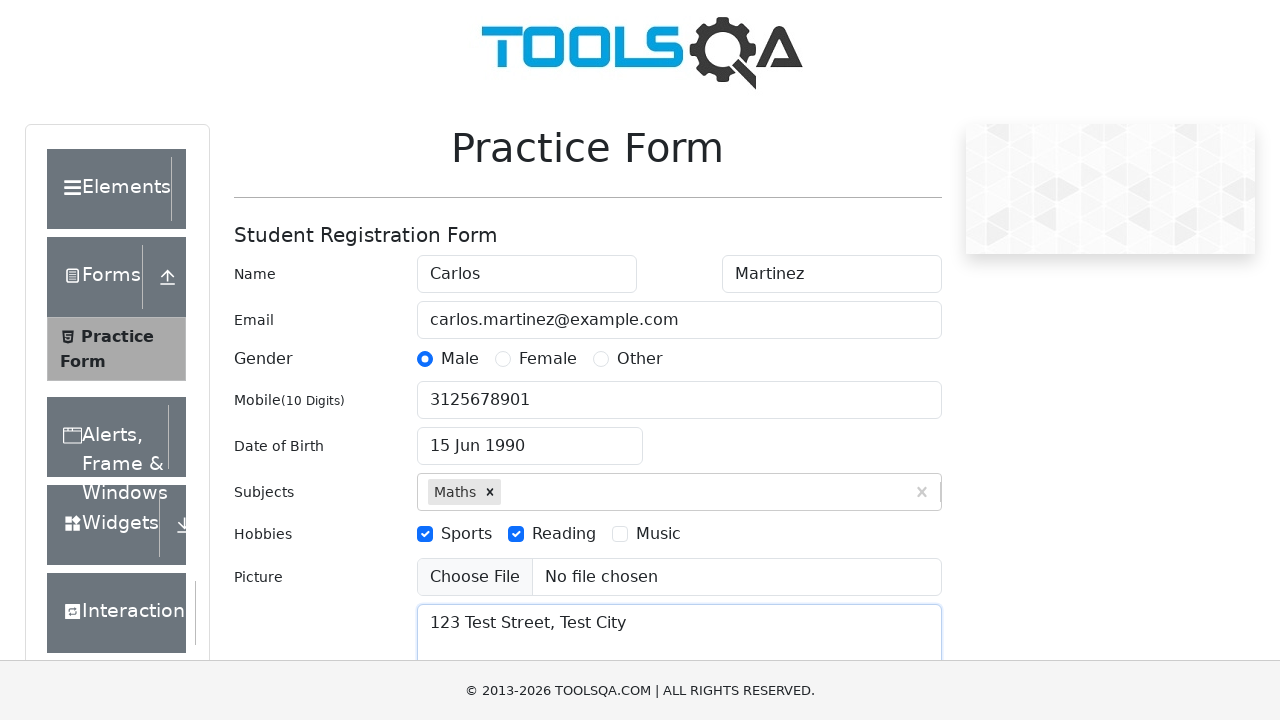

Clicked state selection dropdown at (527, 437) on #state
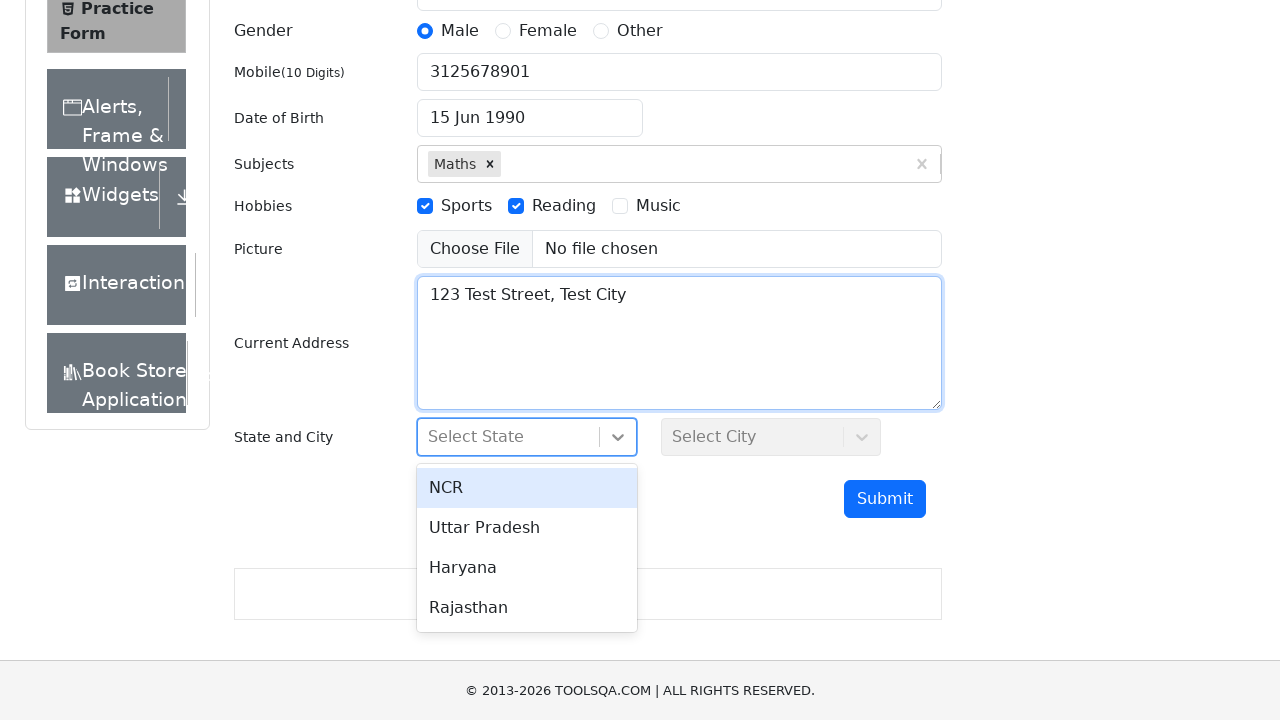

Selected first state option from dropdown at (527, 488) on div[id^='react-select'][id$='-option-0']
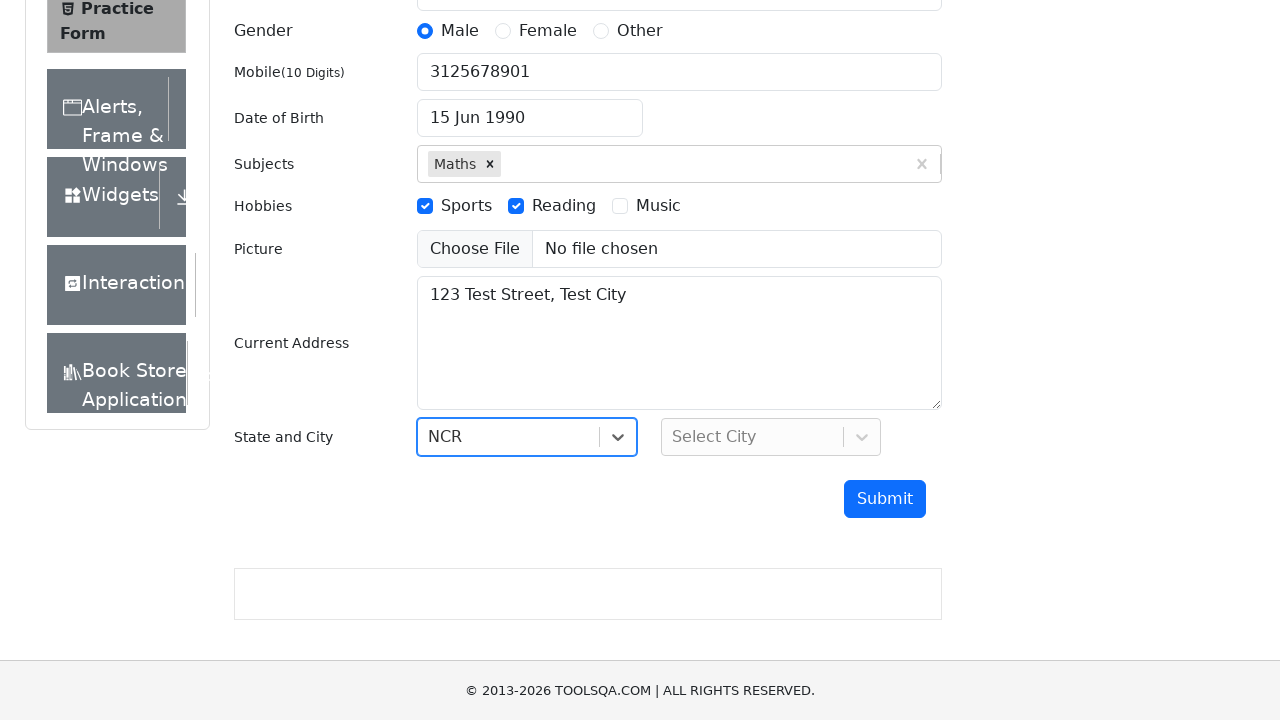

Clicked city selection dropdown at (771, 437) on #city
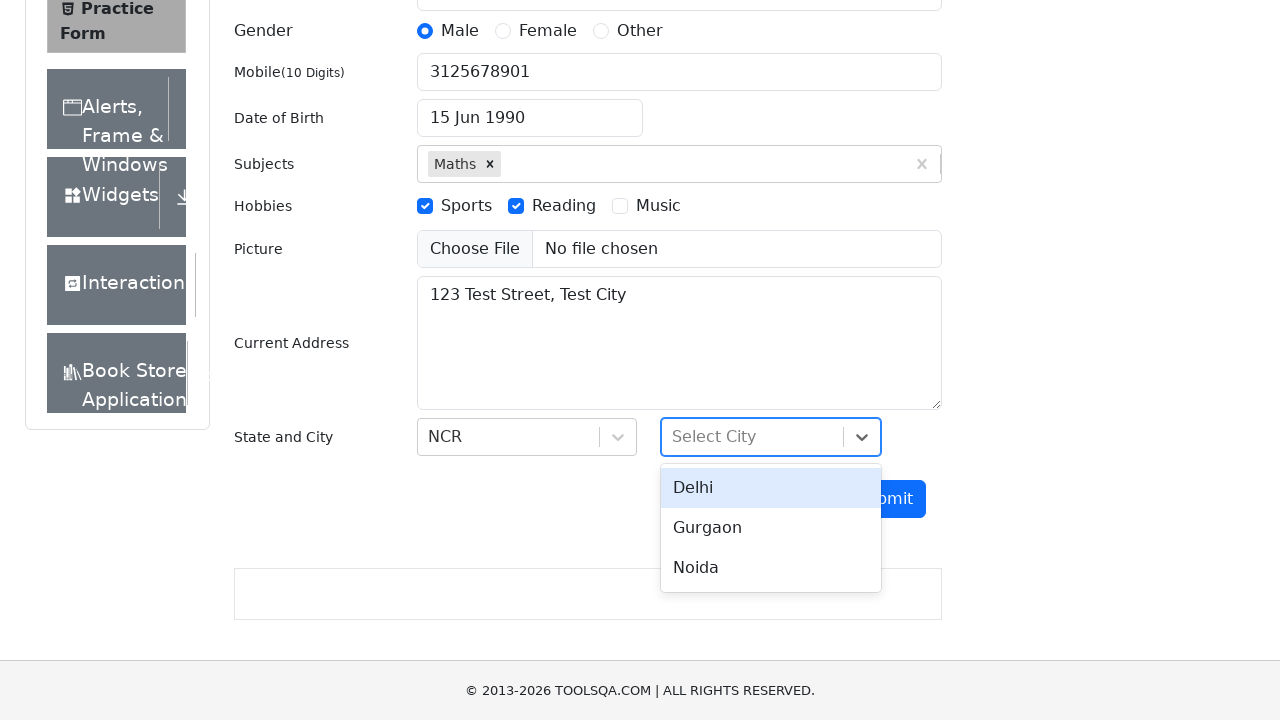

Selected first city option from dropdown at (771, 488) on div[id^='react-select'][id$='-option-0']
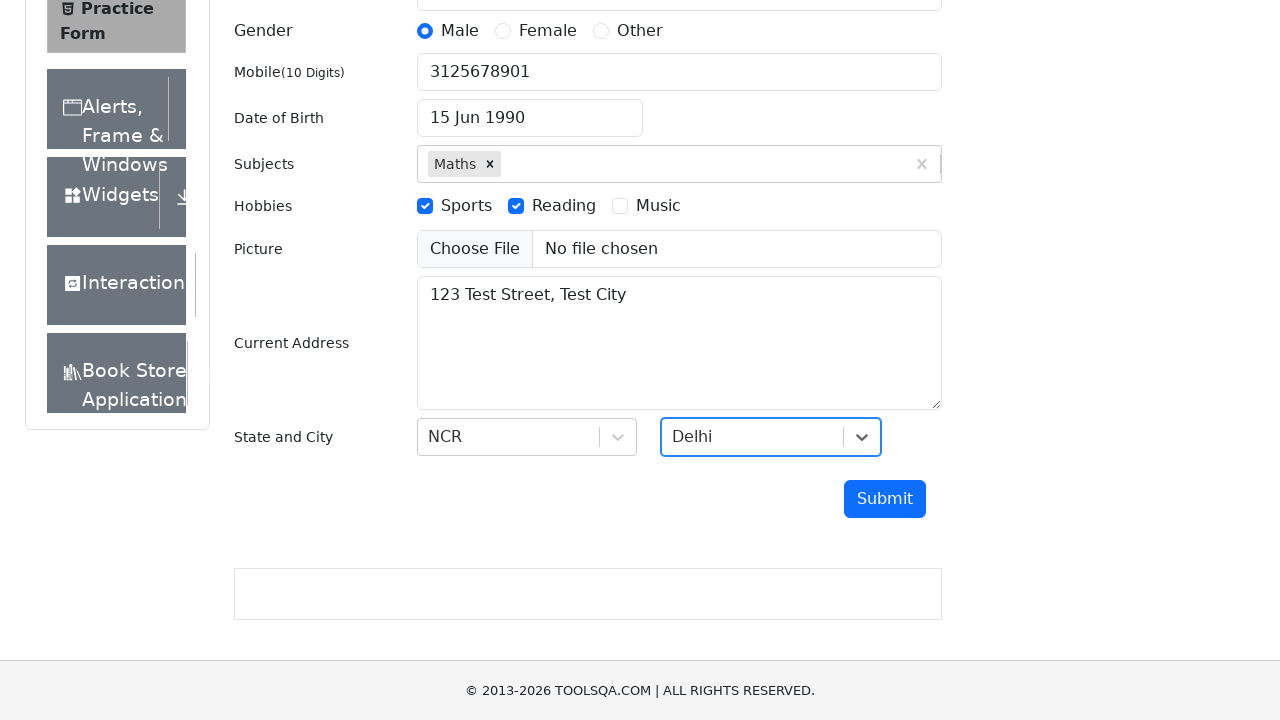

Clicked submit button to submit the form at (885, 499) on #submit
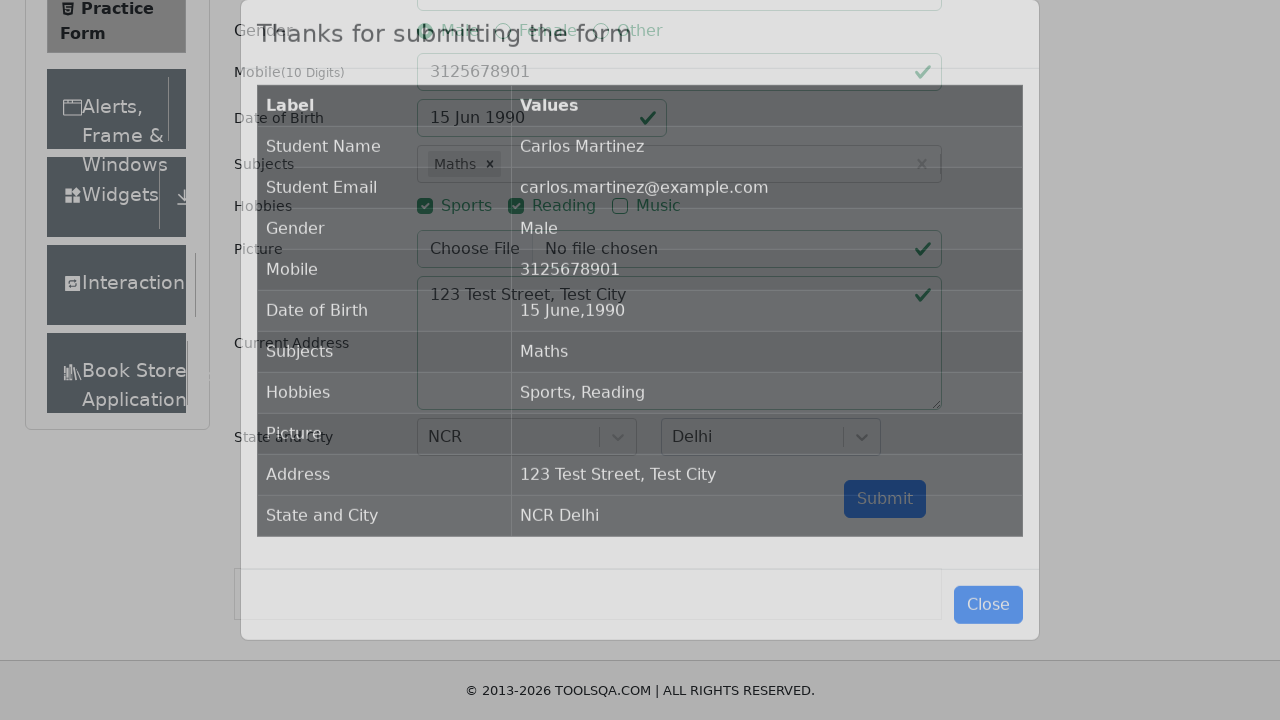

Submission confirmation modal appeared successfully
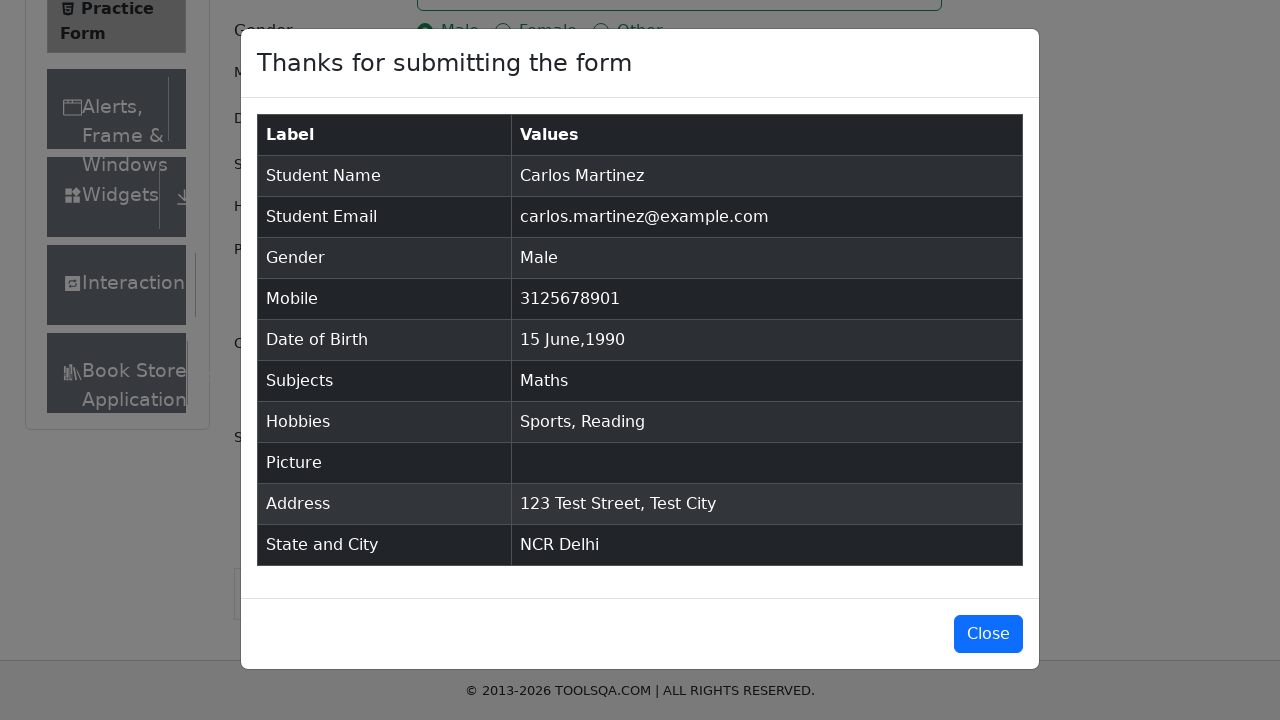

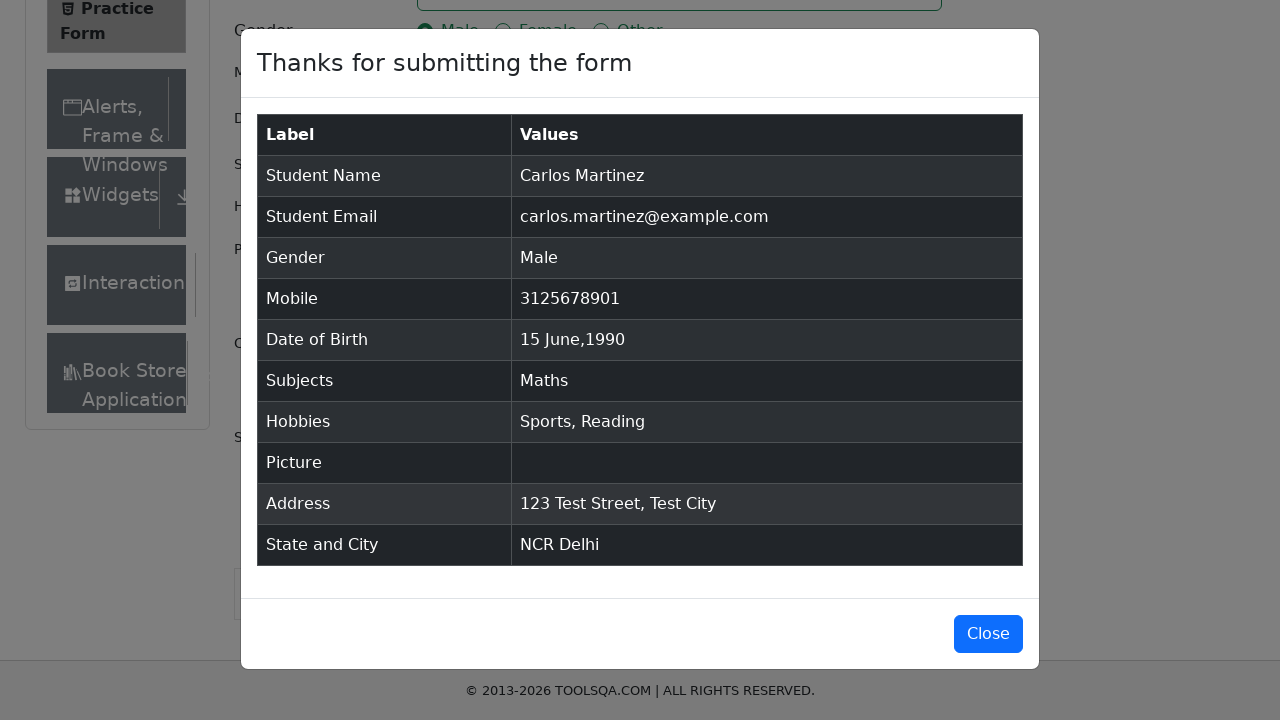